Tests navigation in Zoho Books Demo by expanding the Sales menu and navigating to the Invoices page, then verifying the invoice table loads correctly.

Starting URL: https://www.zoho.com/books/accounting-software-demo/

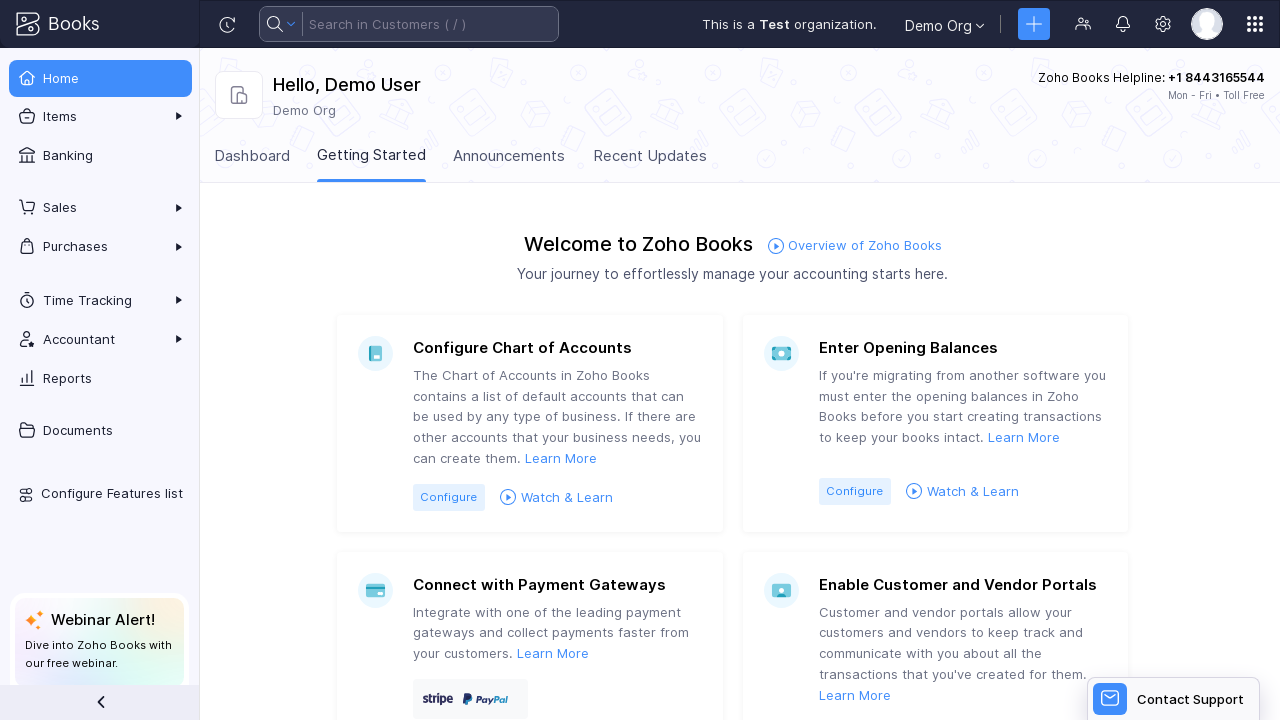

Waited for page to reach networkidle load state
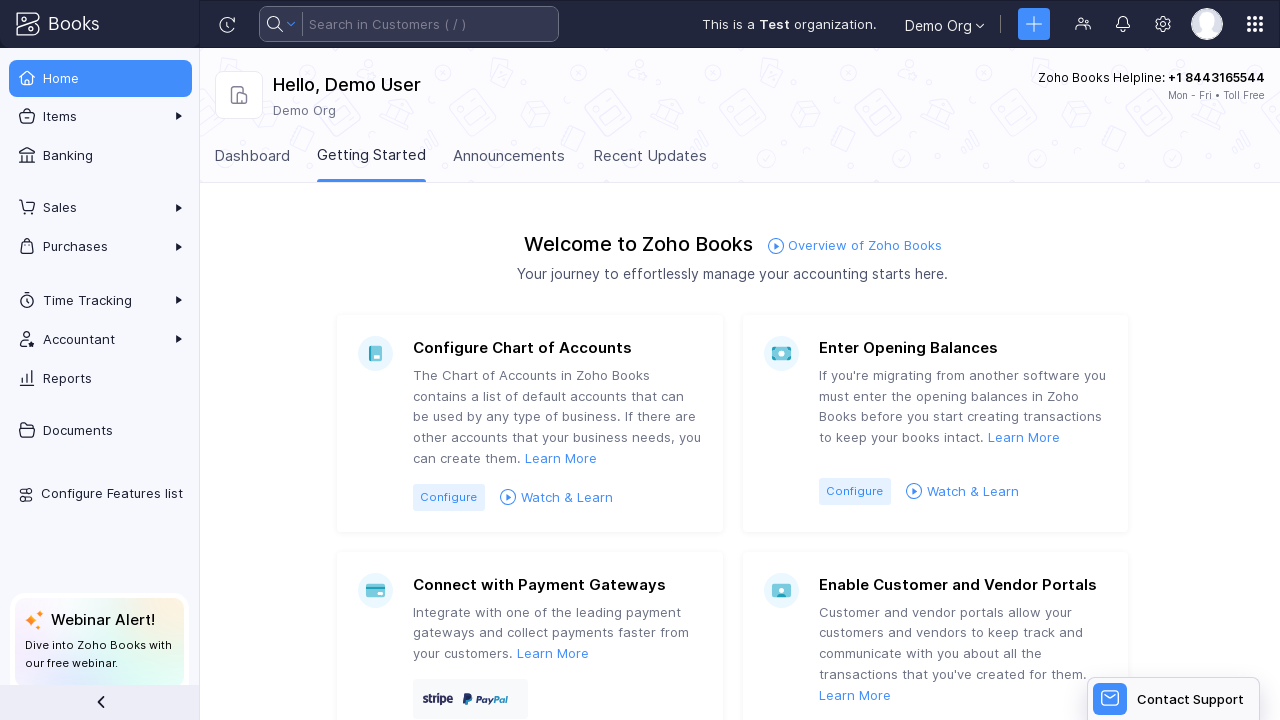

Waited 5 seconds for JavaScript initialization
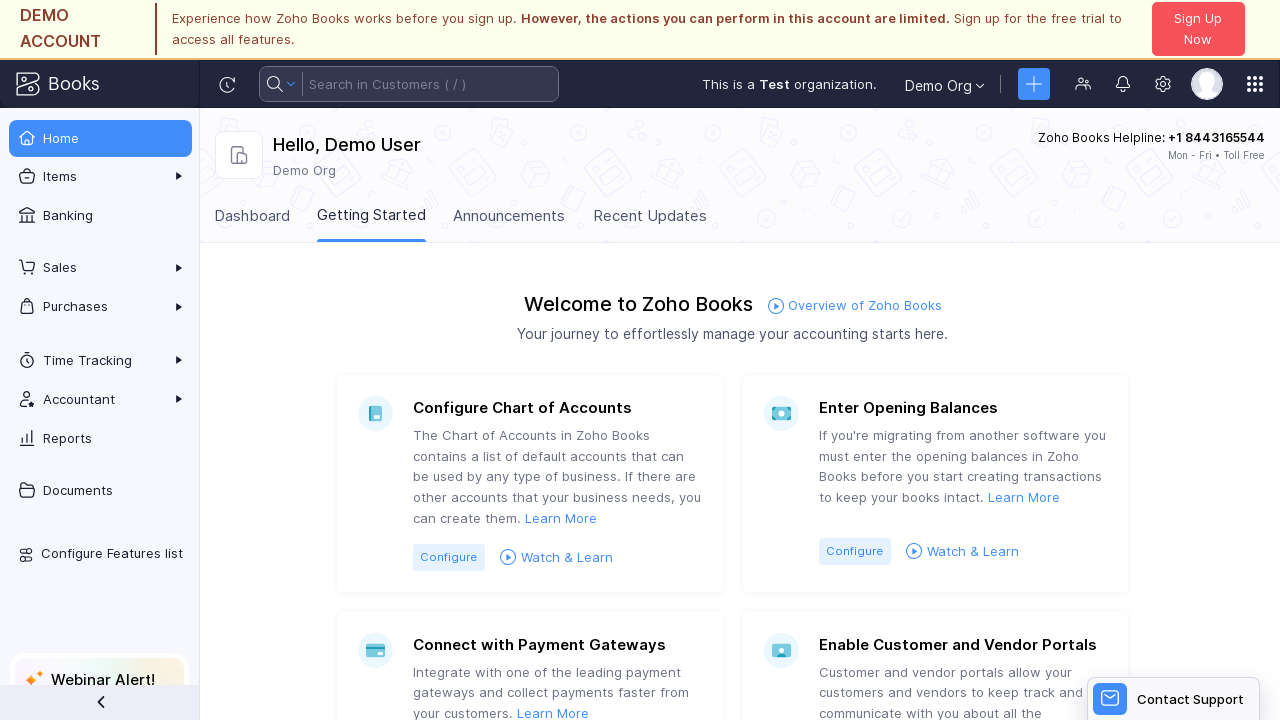

Verified page content has loaded (body text length > 1000 characters)
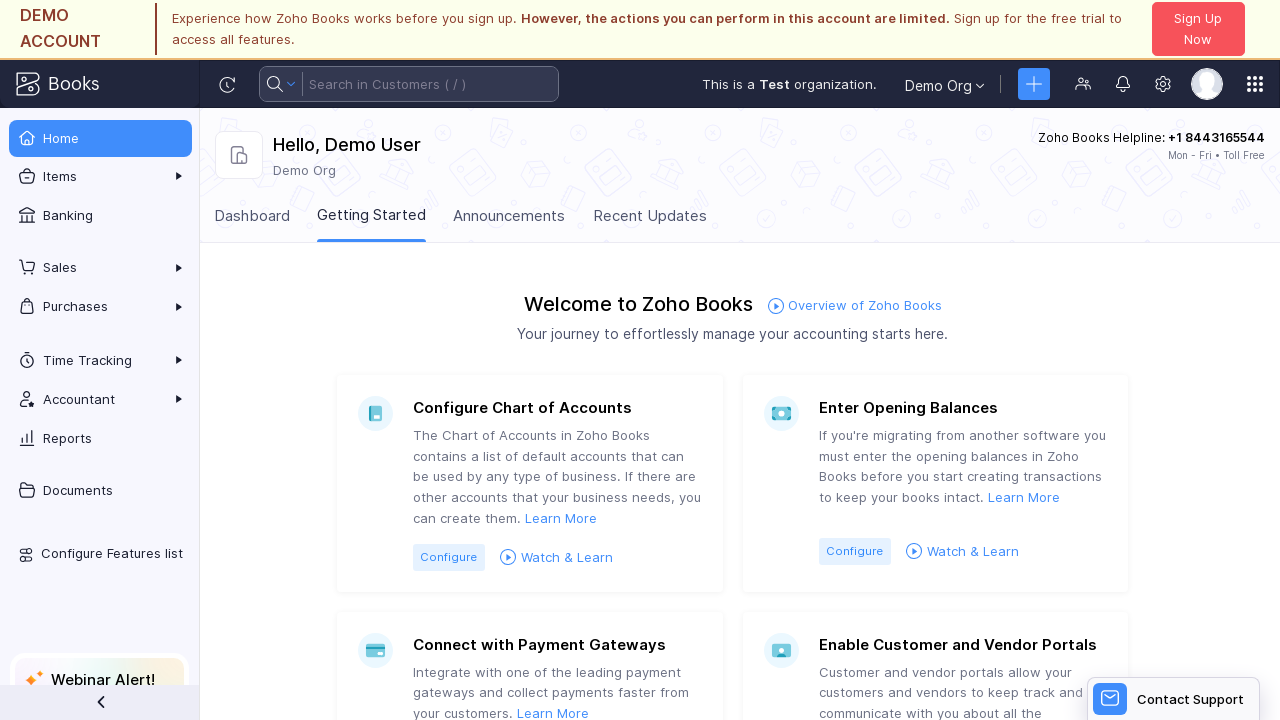

Located Sales menu item in navigation
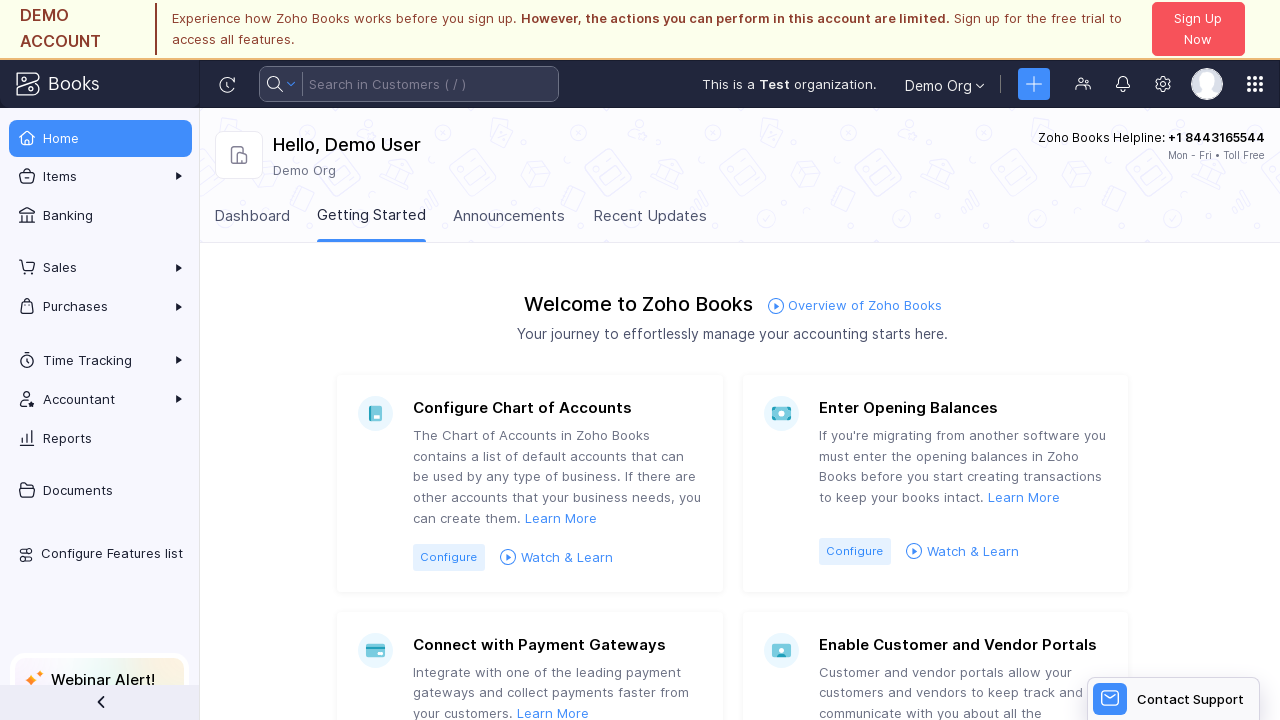

Clicked Sales menu to expand submenu at (100, 268) on a.collapsed.nav-link:has-text("Sales")
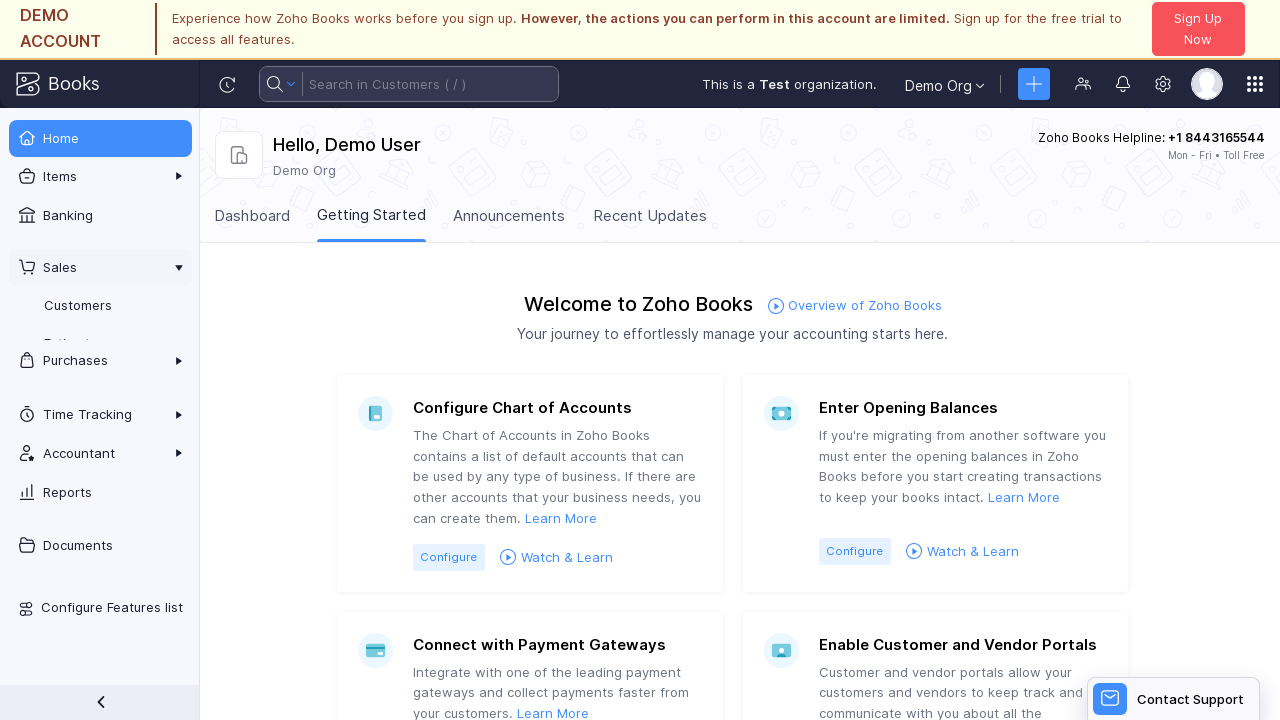

Waited 1 second for Sales submenu to expand
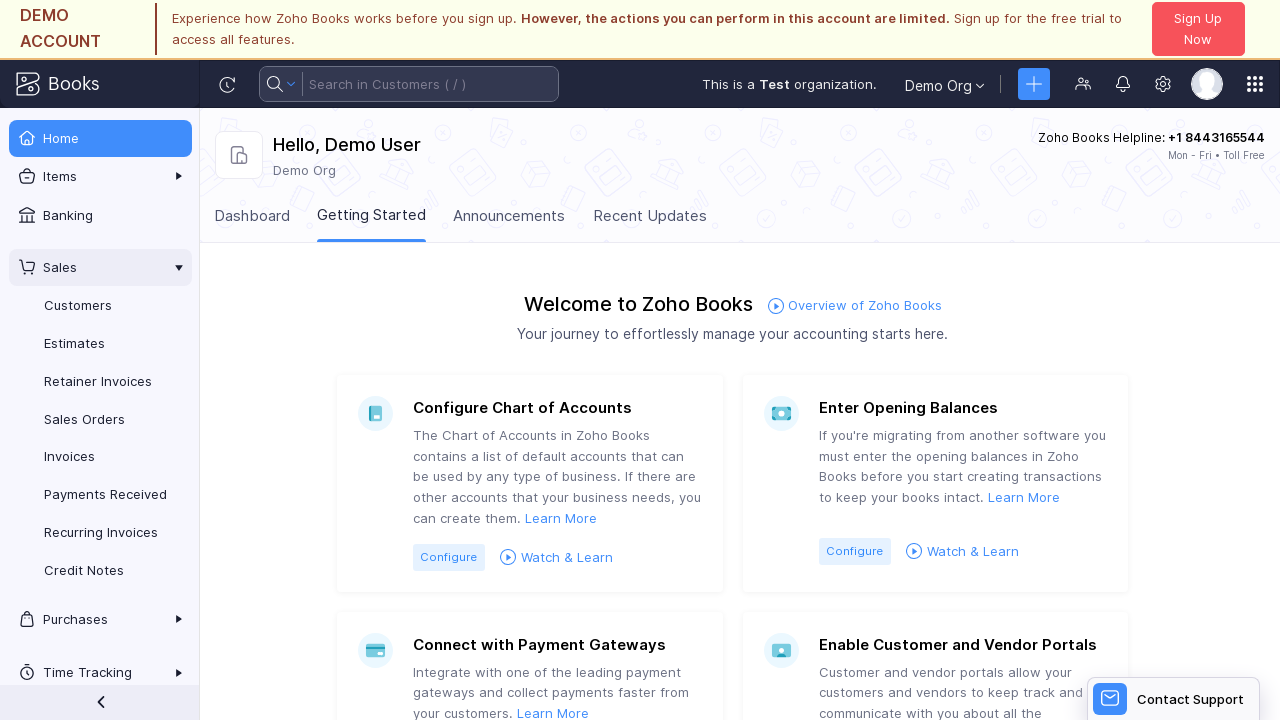

Located Invoices link in Sales submenu
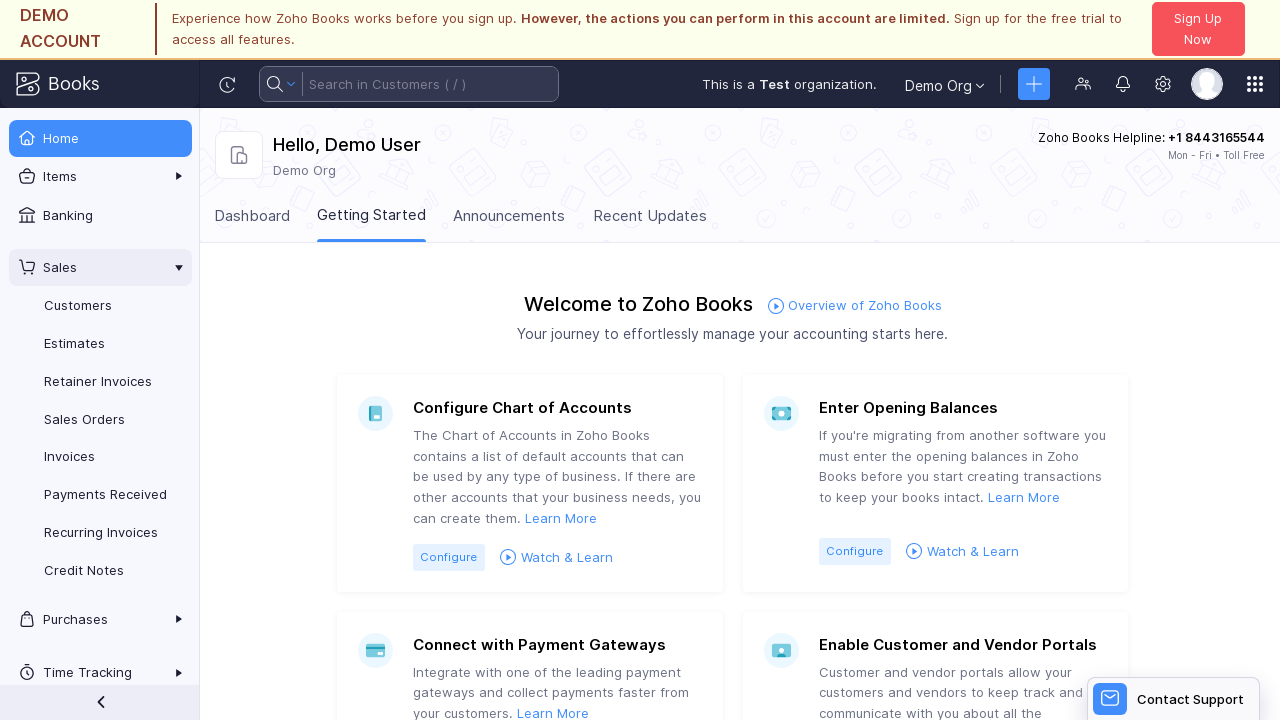

Clicked Invoices link to navigate to invoices page at (100, 457) on a[href="#/invoices"]:has-text("Invoices")
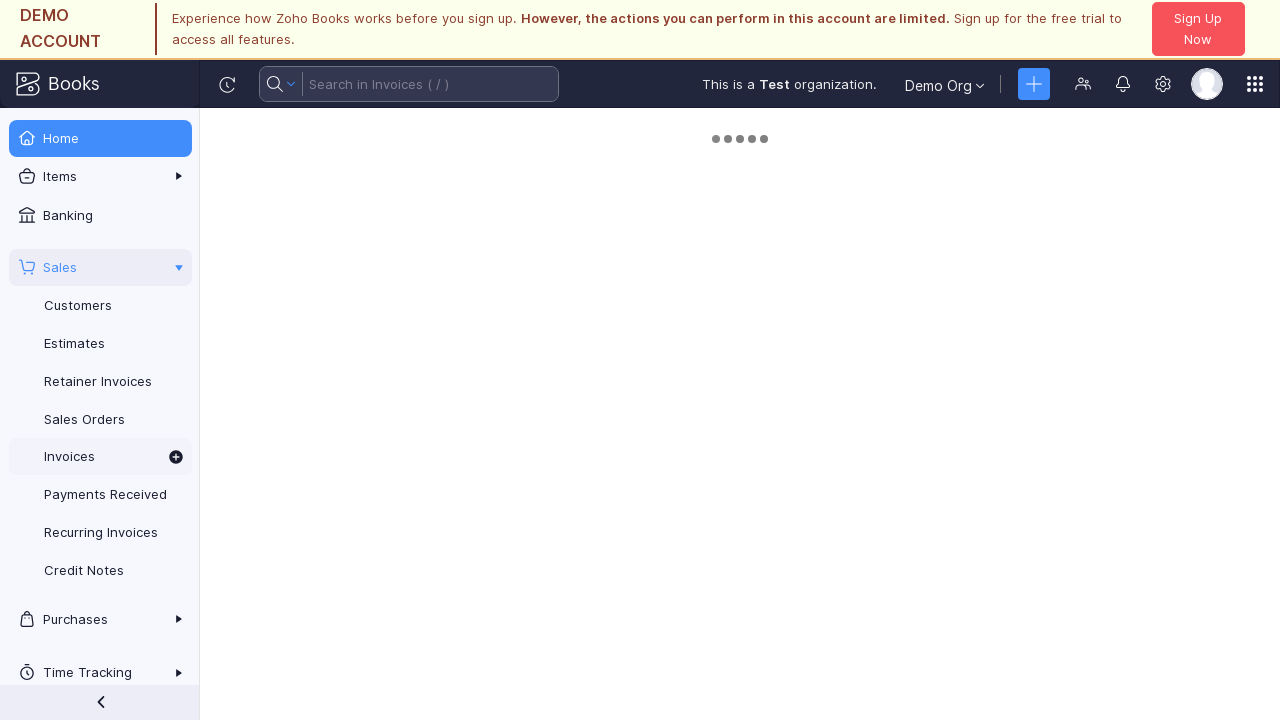

Invoices page reached networkidle load state
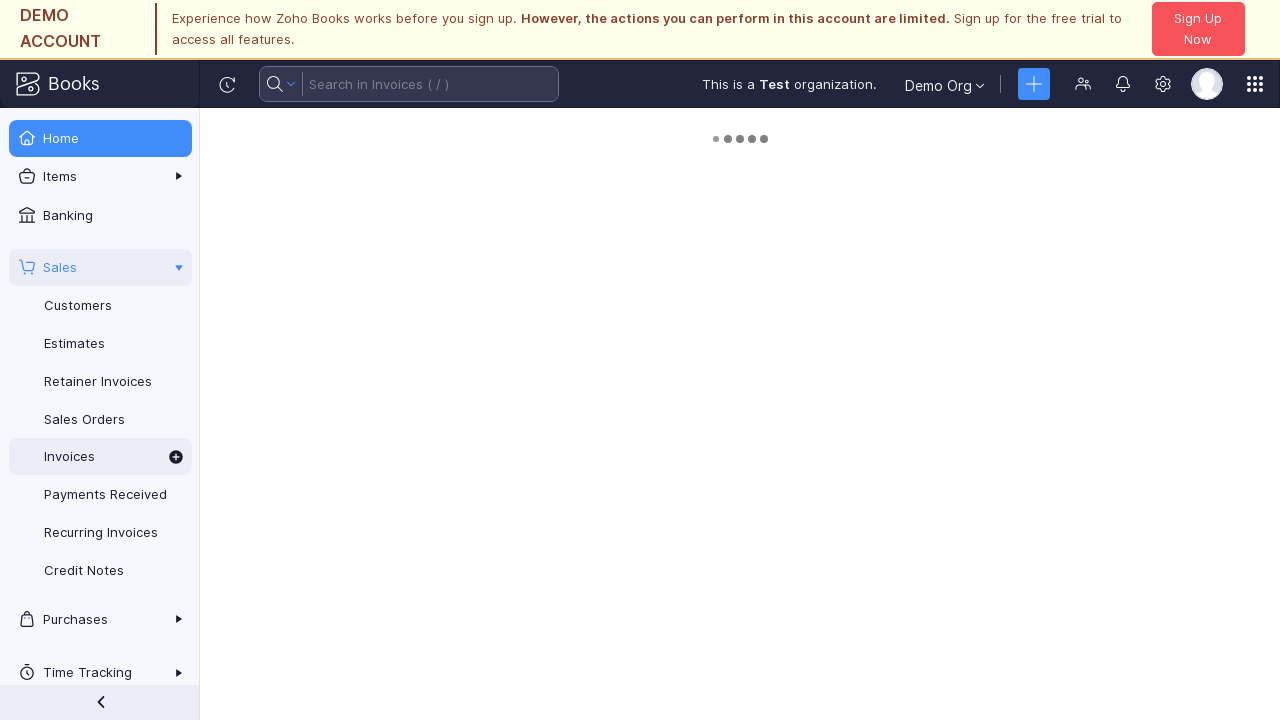

Invoice table element became visible
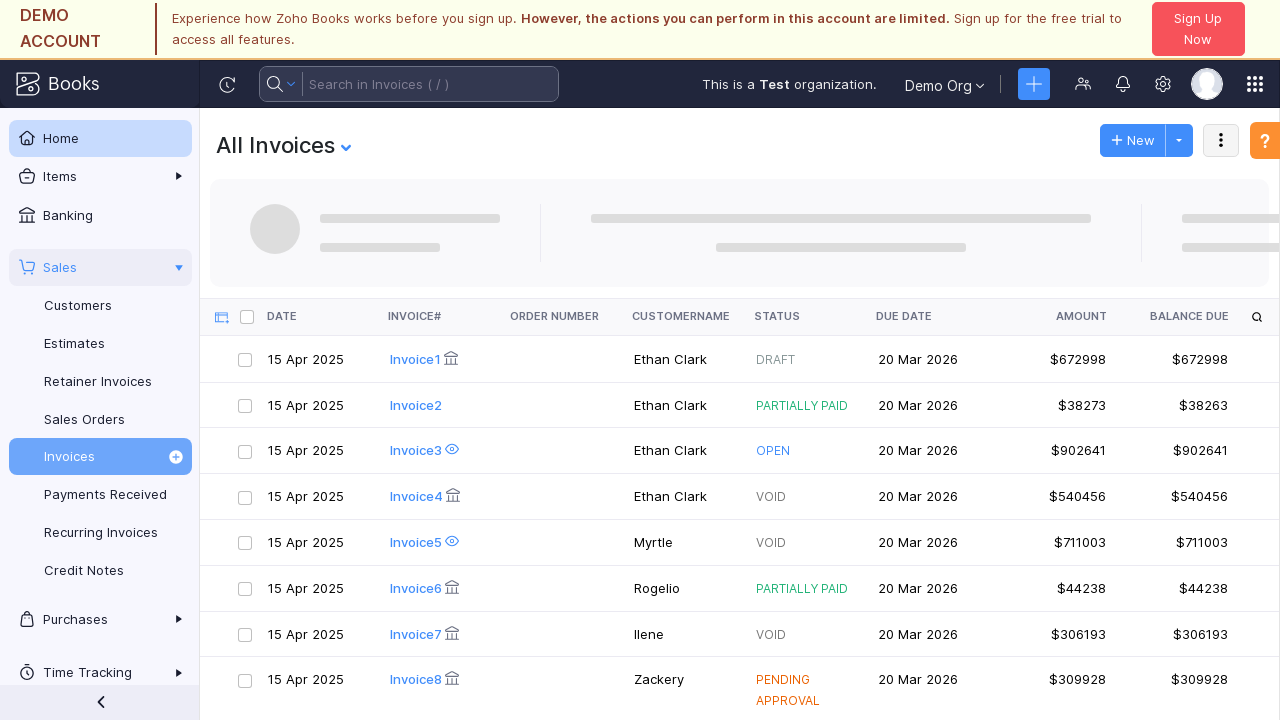

Verified invoice table rows are present and loaded
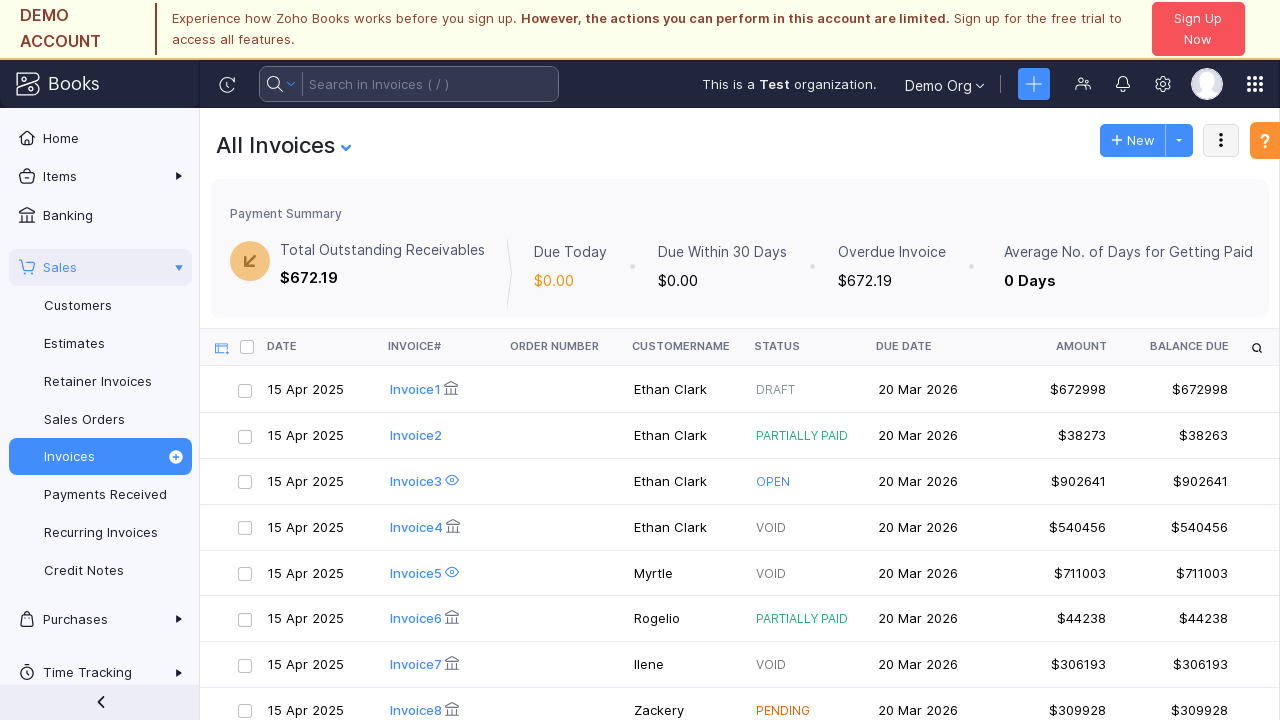

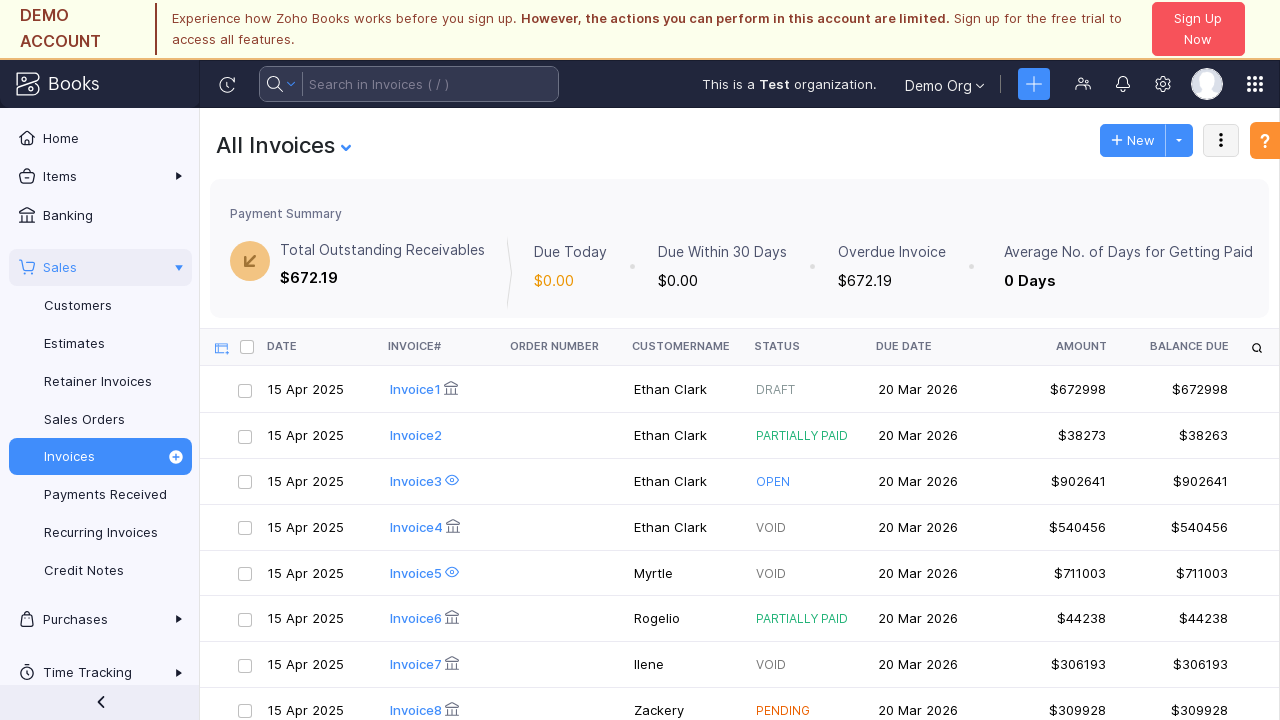